Tests multi-select functionality by holding Control key and clicking on multiple random grid items to select them

Starting URL: https://jqueryui.com/resources/demos/selectable/display-grid.html

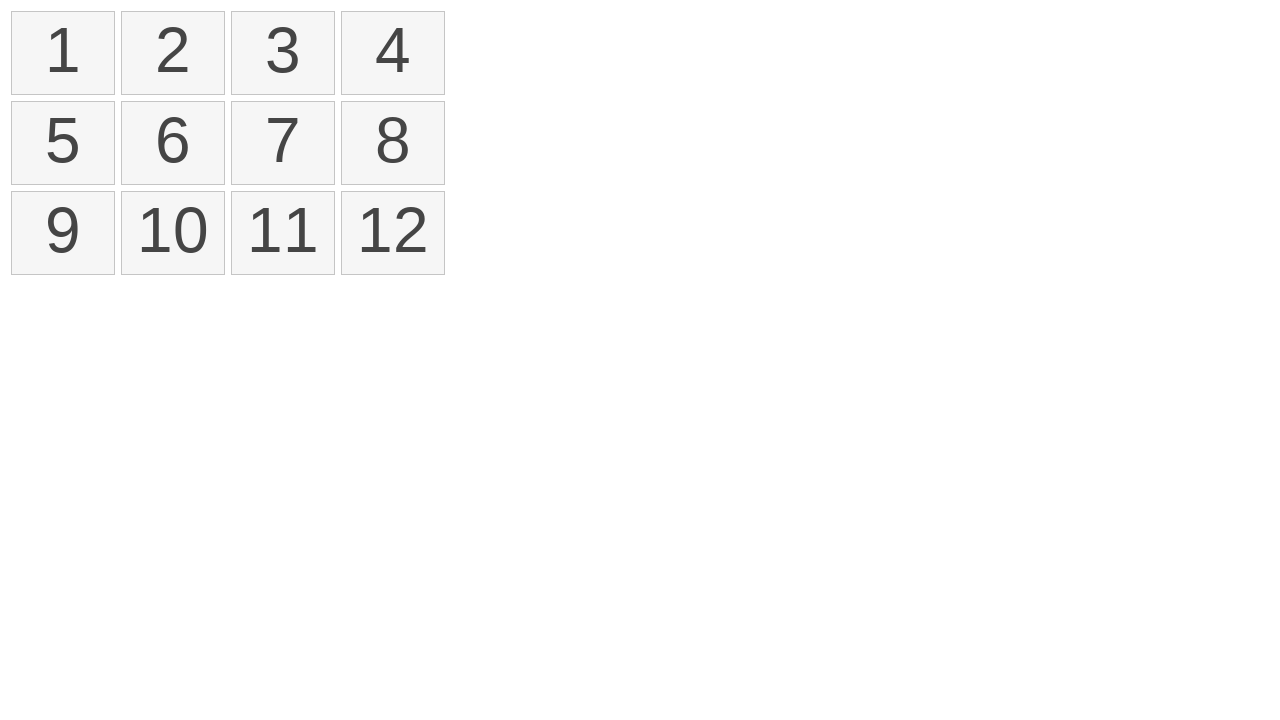

Waited for selectable grid to load
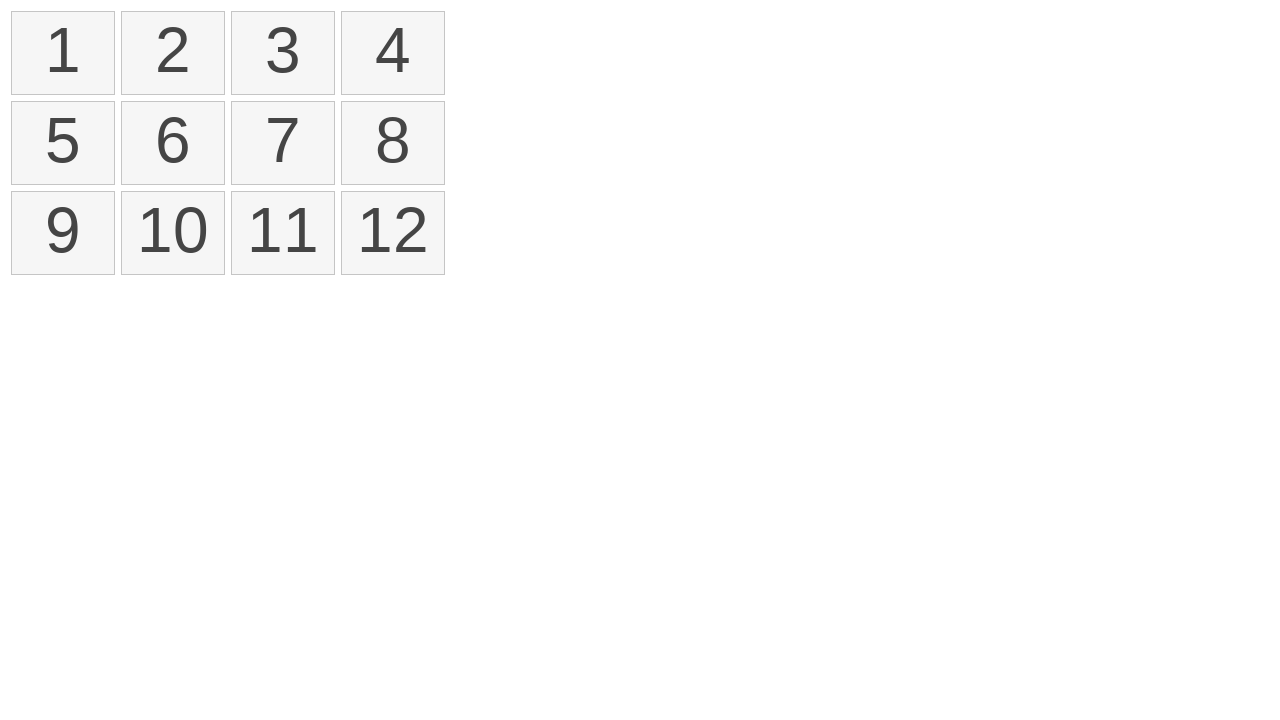

Clicked grid item at position 0 with Control key held at (63, 53) on #selectable li >> nth=0
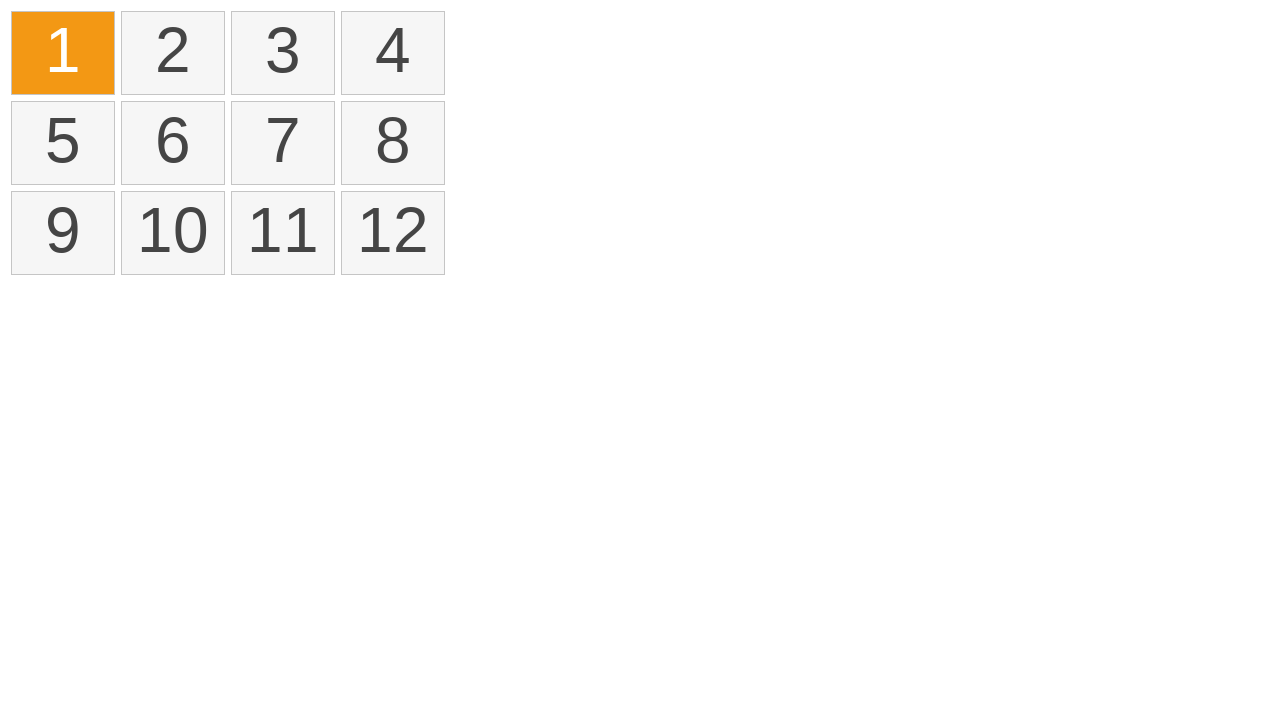

Clicked grid item at position 5 with Control key held at (173, 143) on #selectable li >> nth=5
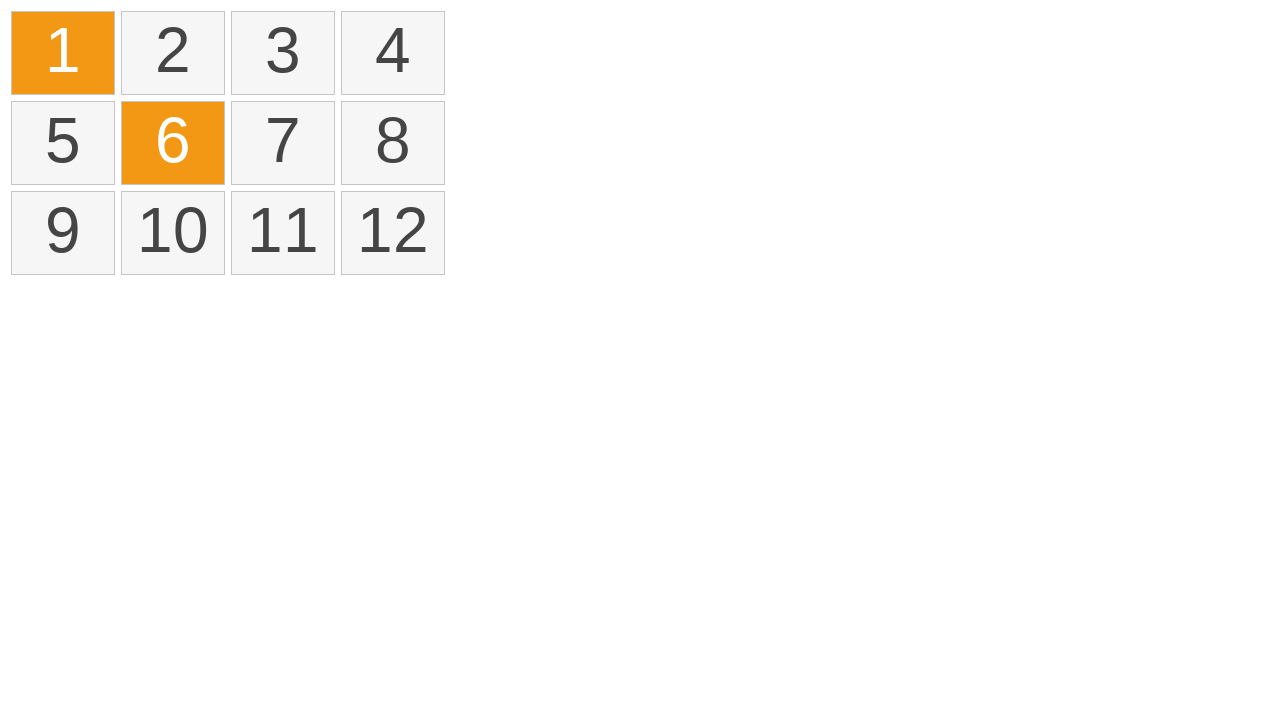

Clicked grid item at position 3 with Control key held at (393, 53) on #selectable li >> nth=3
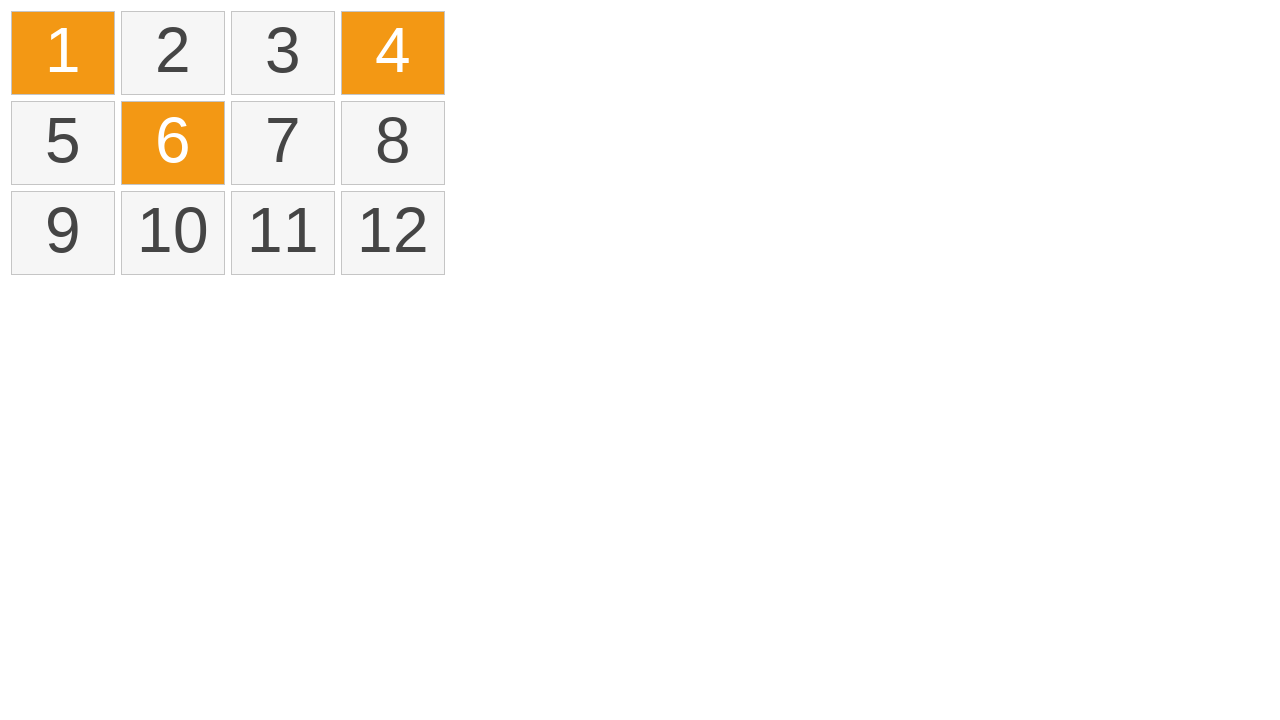

Clicked grid item at position 9 with Control key held at (173, 233) on #selectable li >> nth=9
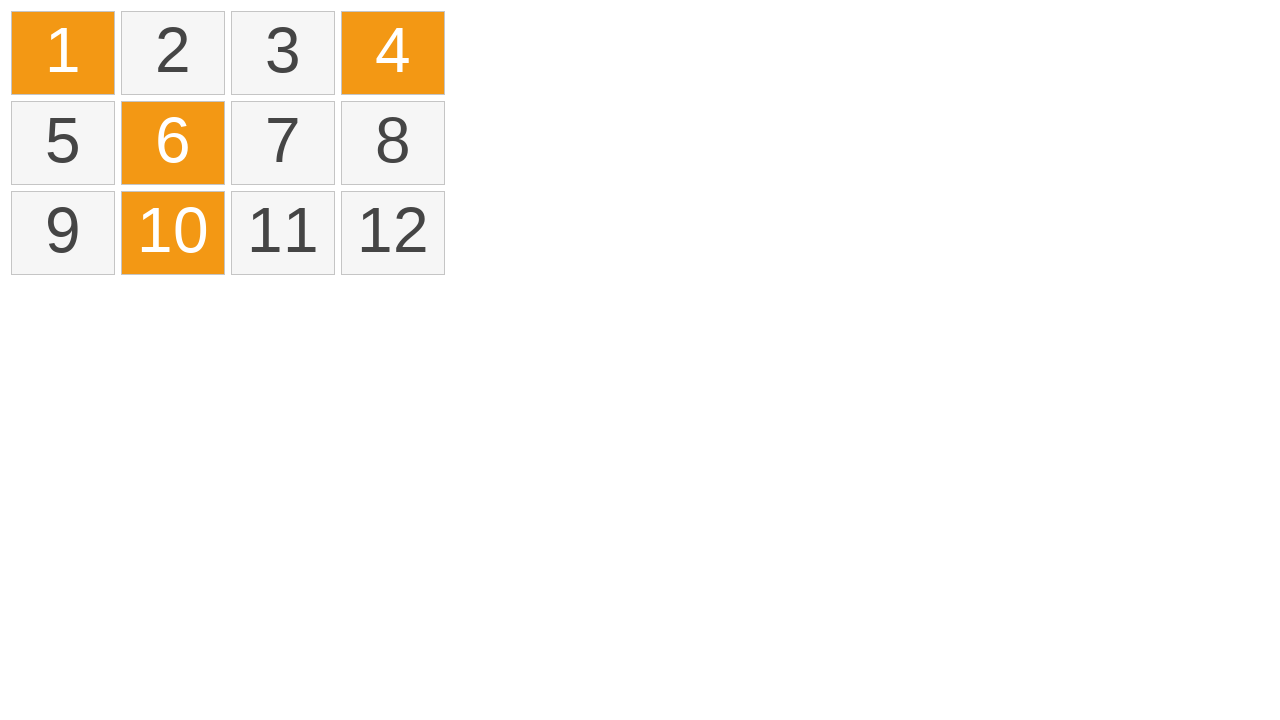

Verified that selections were applied to grid items
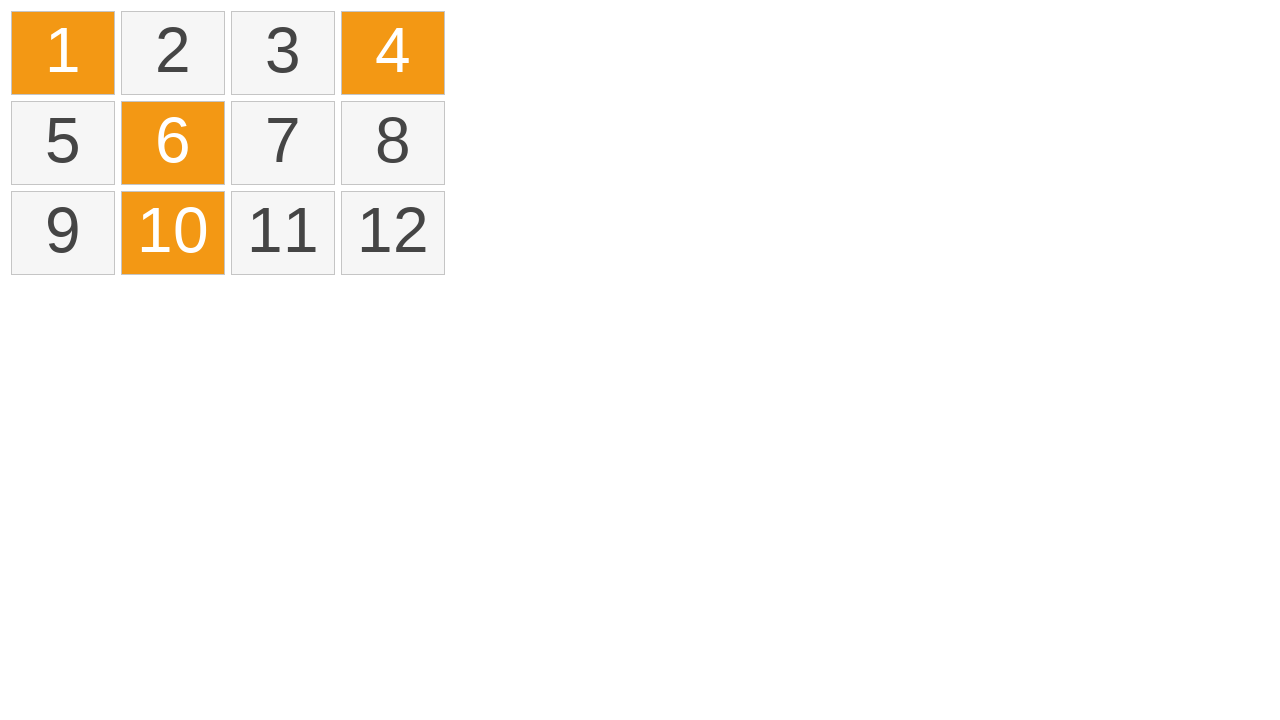

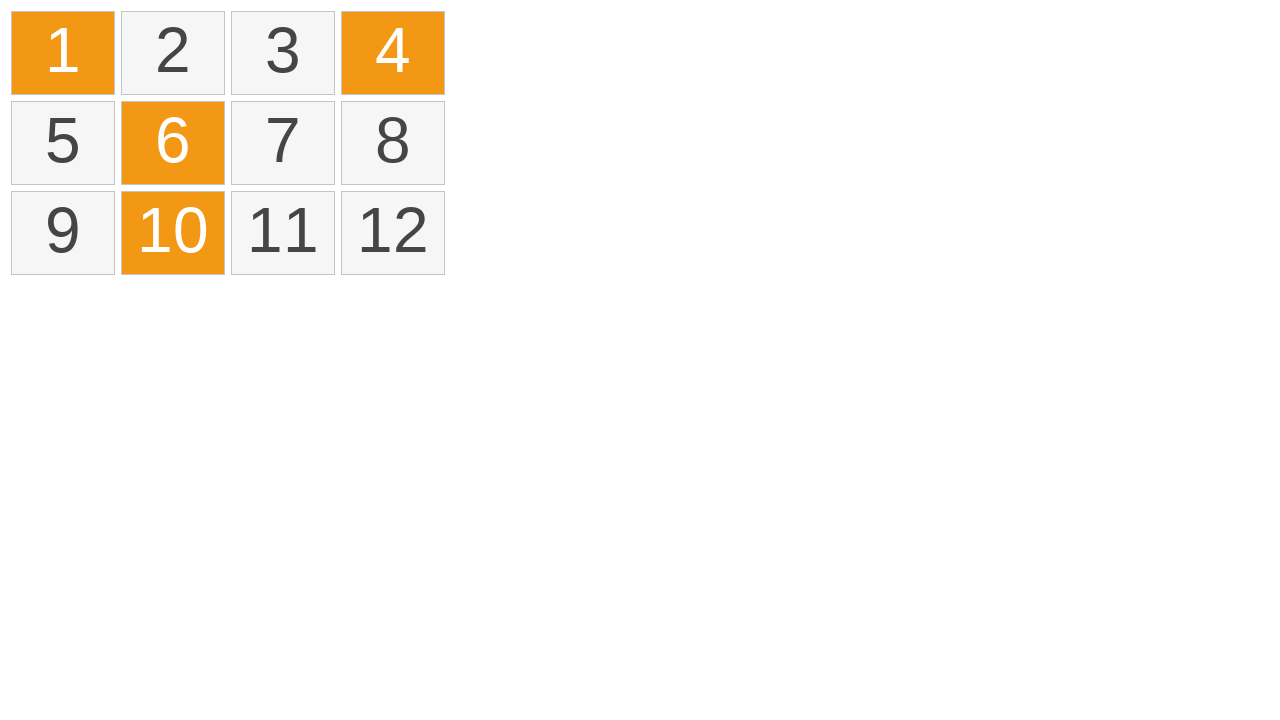